Tests the quote page by verifying the checkbox exists and clicking it.

Starting URL: https://sure-qa-challenge.vercel.app/quote

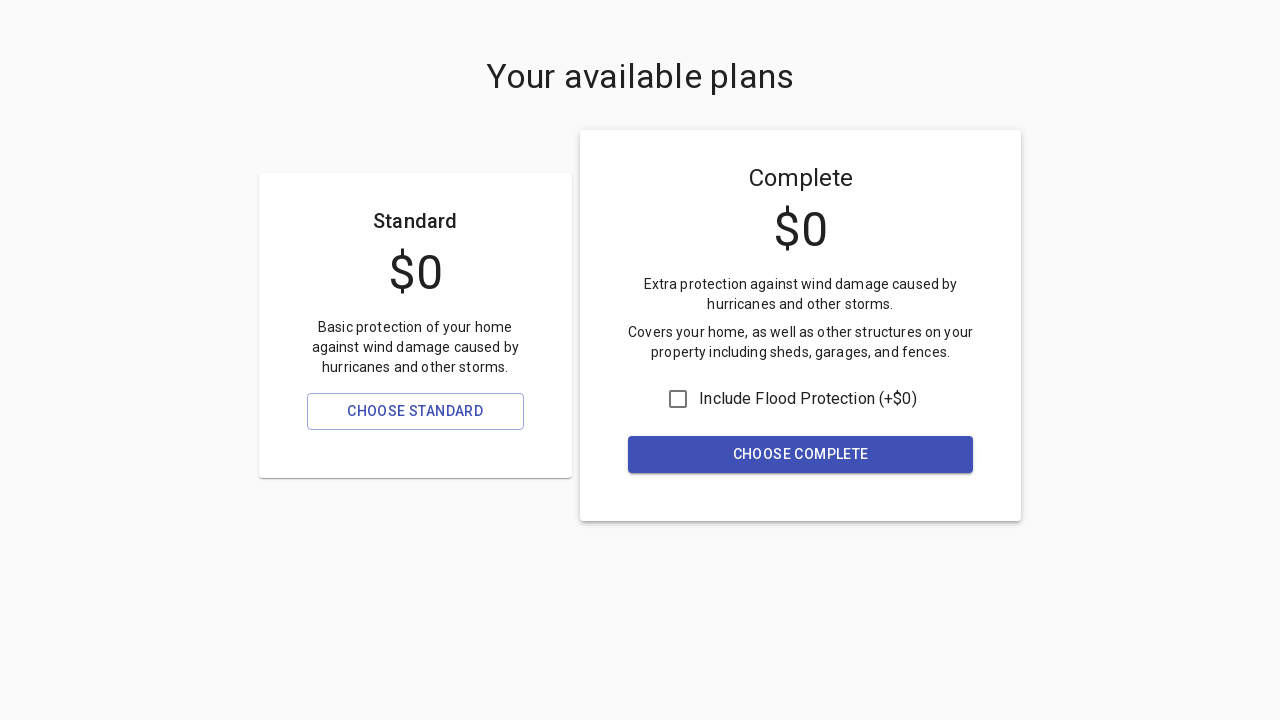

Waited for quote page to load at https://sure-qa-challenge.vercel.app/quote
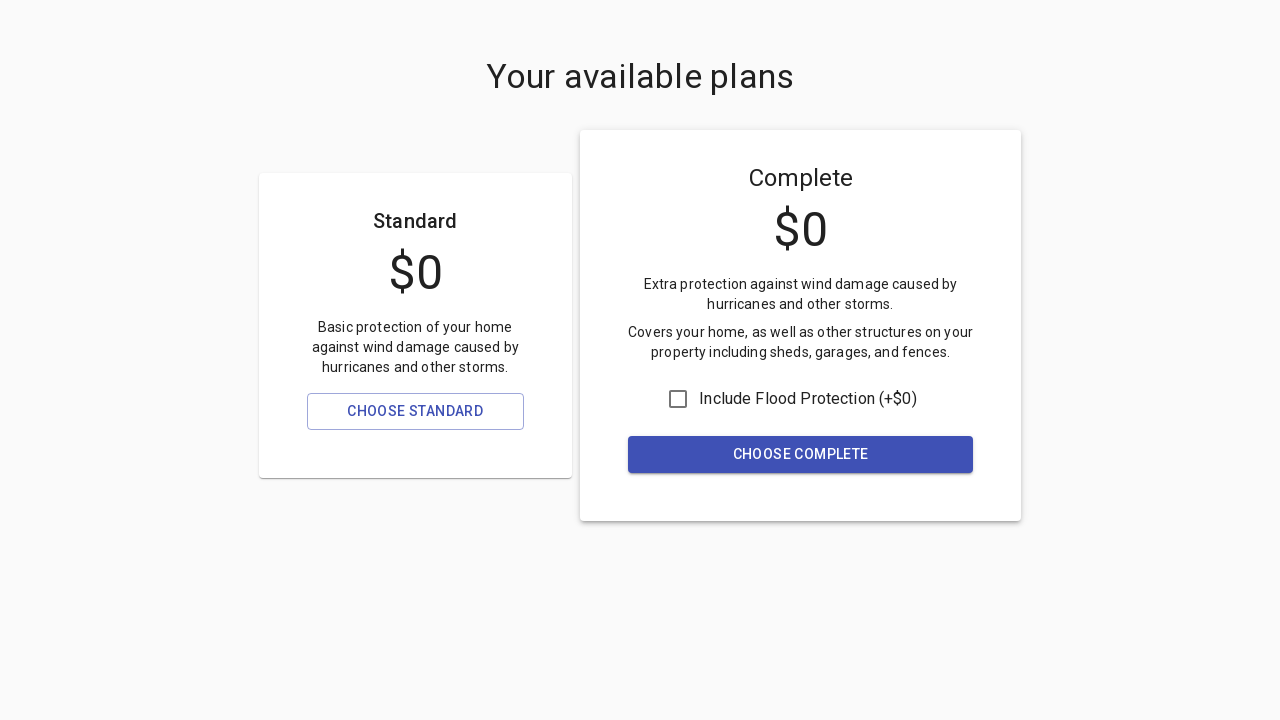

Verified checkbox element exists on the form
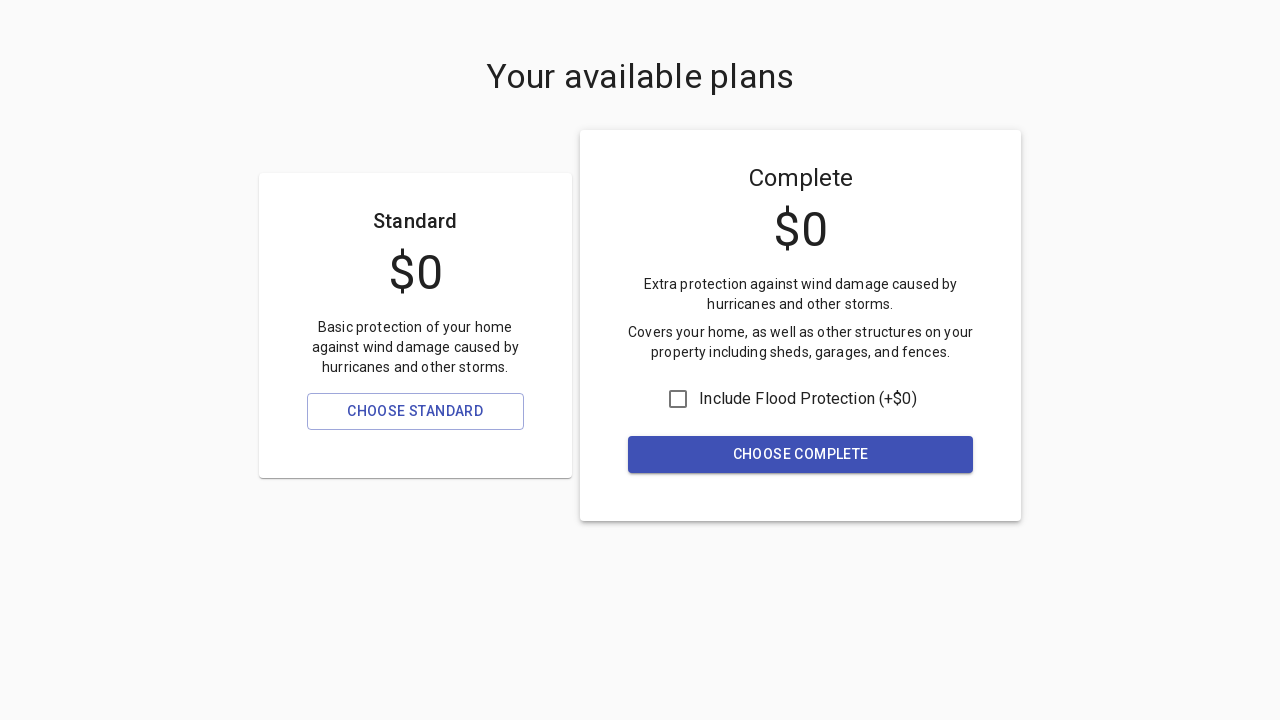

Clicked the checkbox on the quote form at (678, 399) on form input[type='checkbox']
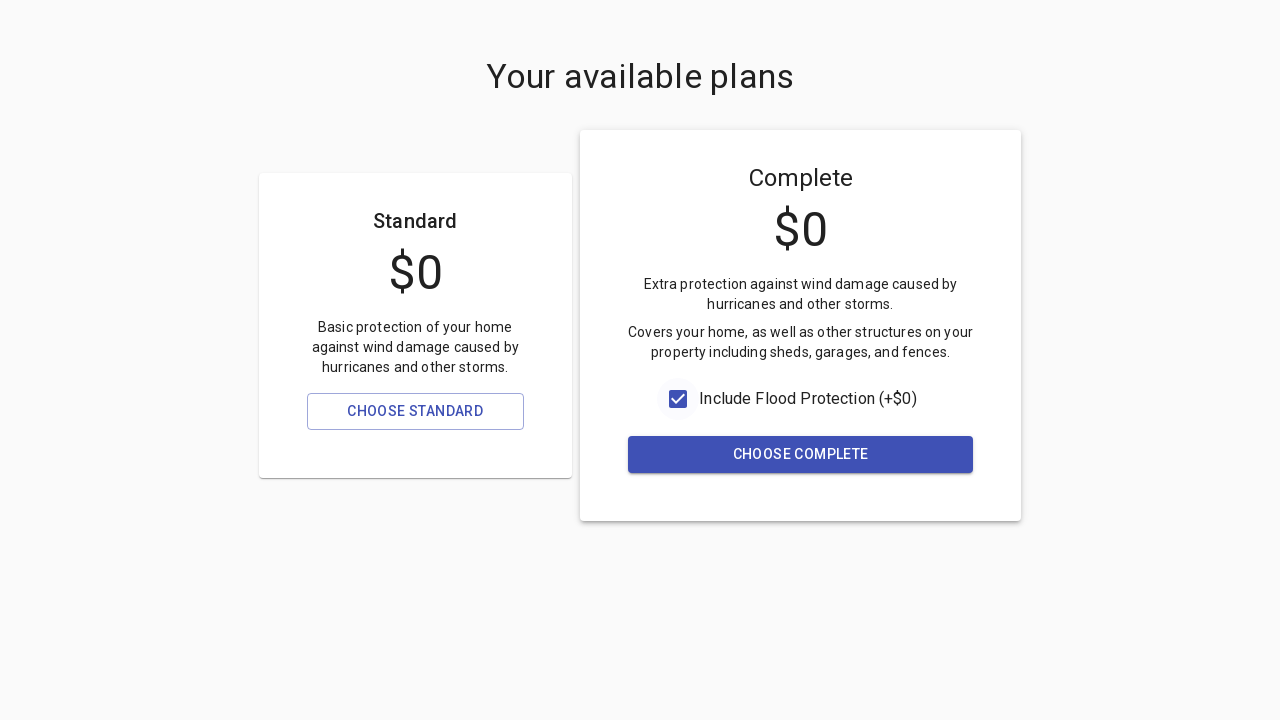

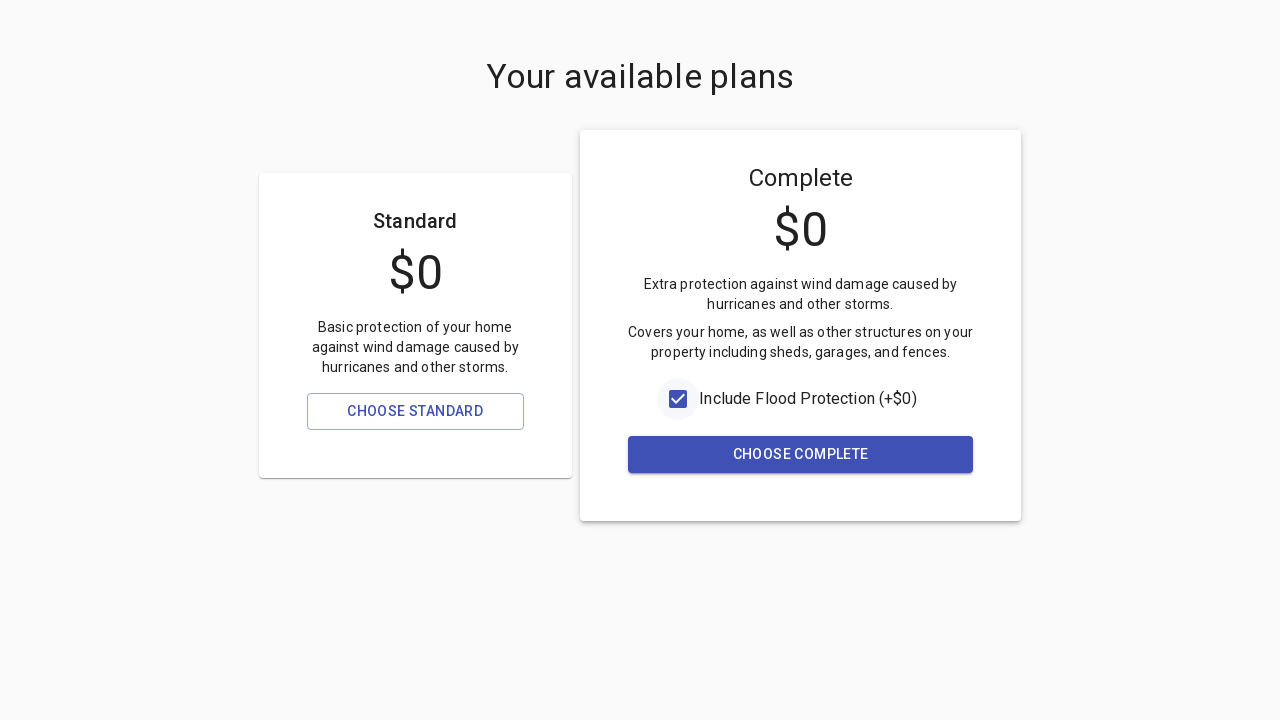